Tests checkbox functionality by toggling checkboxes on and off to verify their selection states

Starting URL: http://the-internet.herokuapp.com/checkboxes

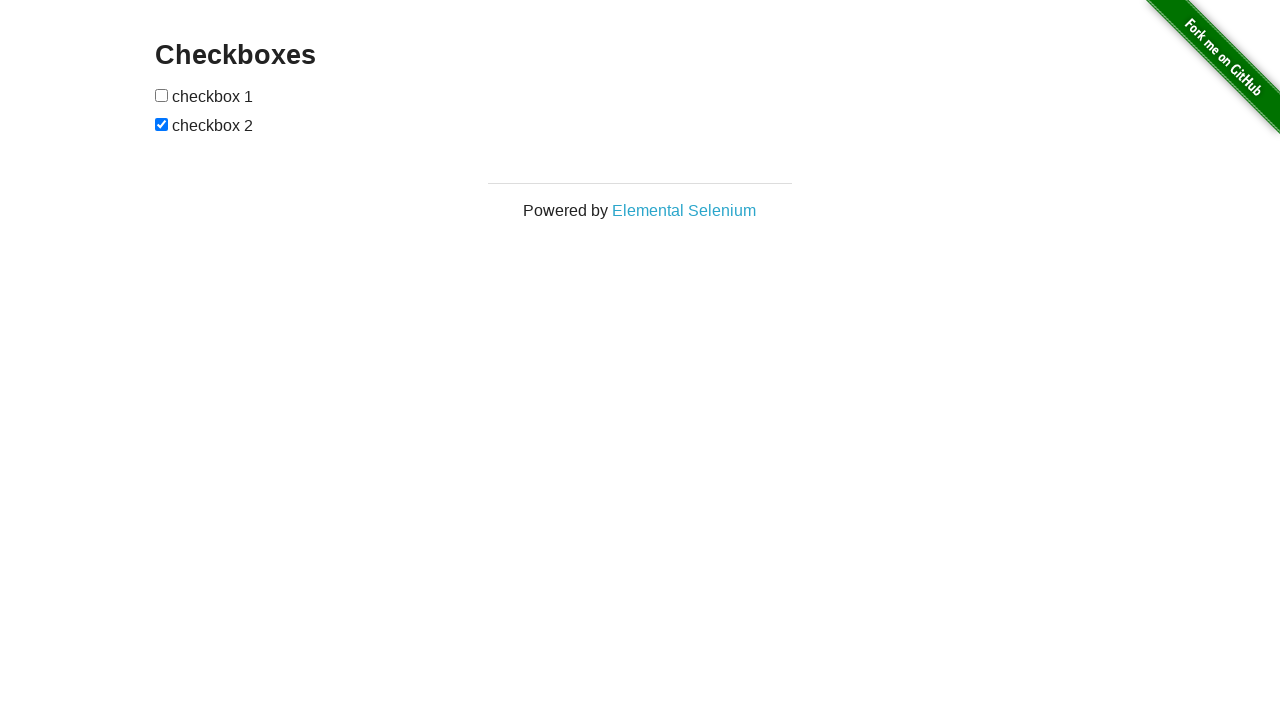

Clicked first checkbox to toggle it from unchecked to checked at (162, 95) on xpath=//*[@type='checkbox'][1]
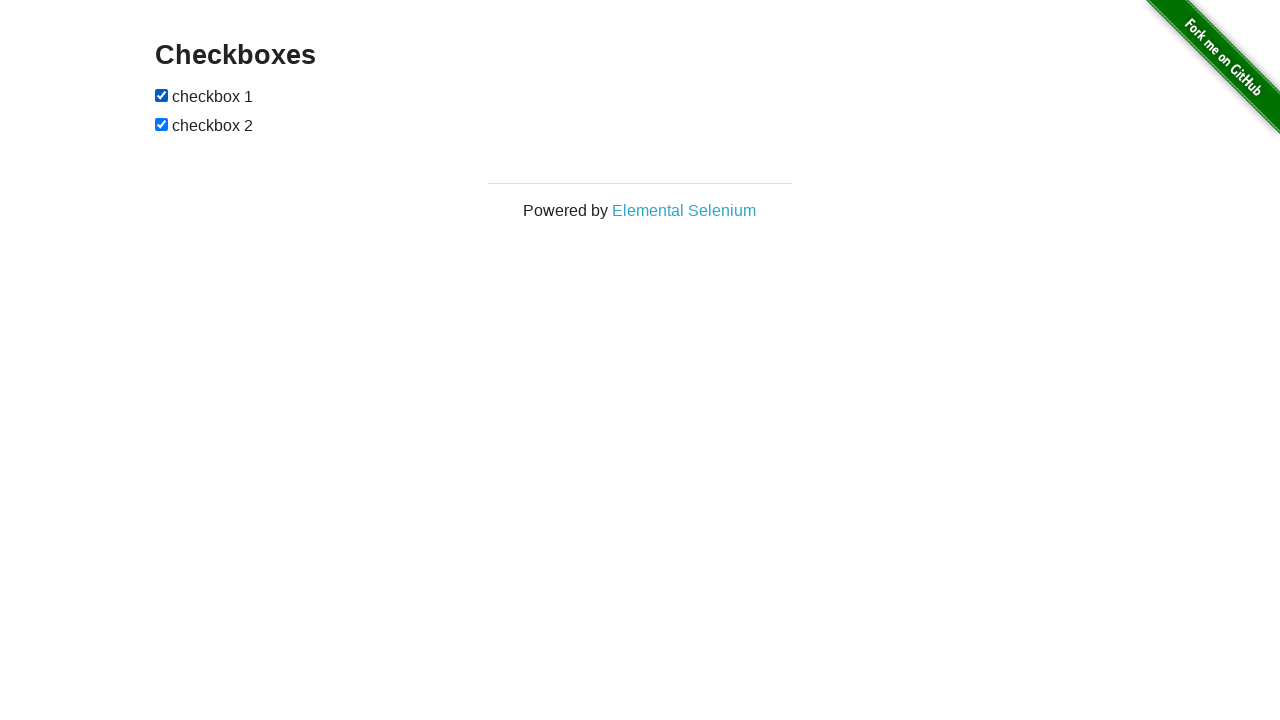

Clicked second checkbox to toggle it from checked to unchecked at (162, 124) on xpath=//*[@type='checkbox'][2]
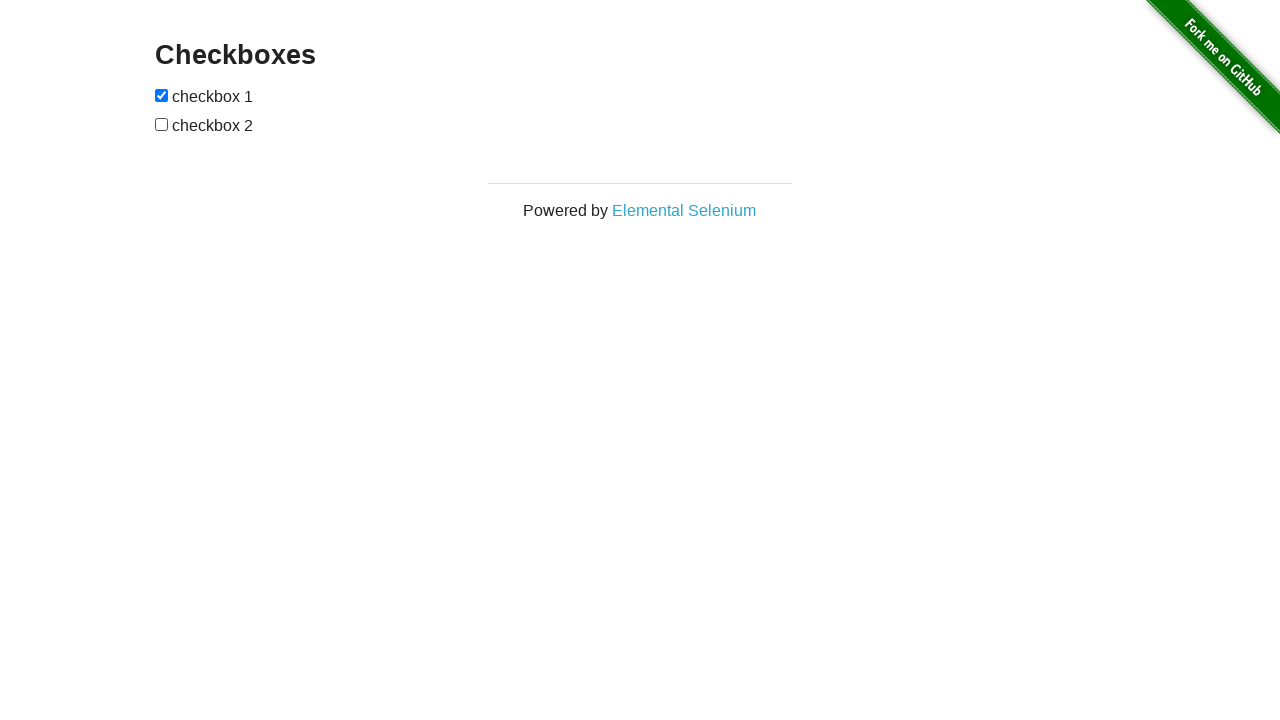

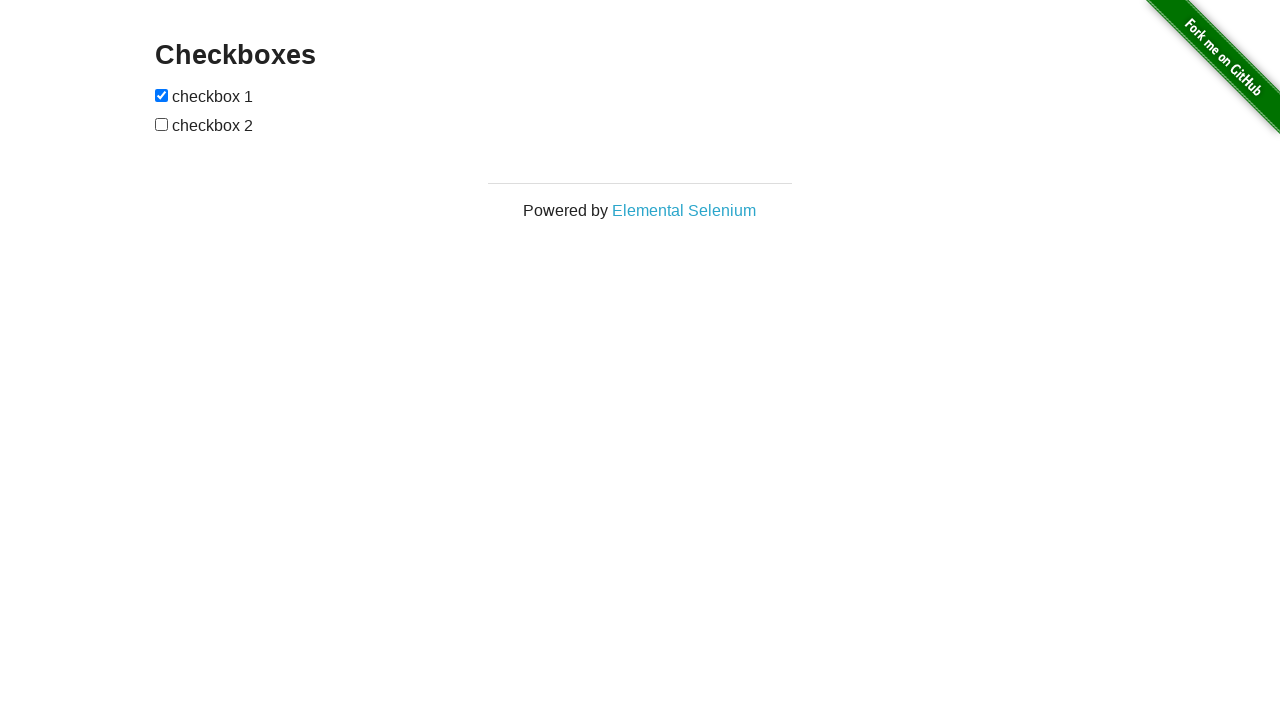